Tests hyperlink functionality including navigation, finding link URLs without clicking, and checking for broken links

Starting URL: https://www.leafground.com/link.xhtml

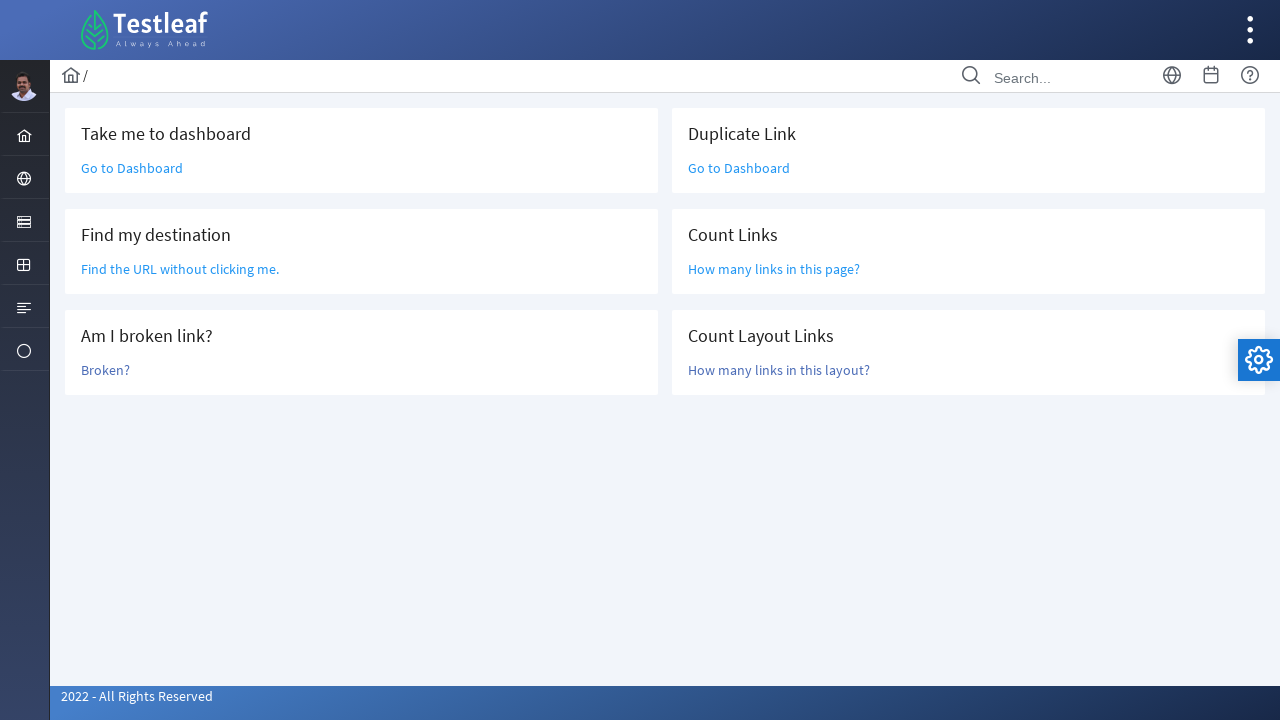

Clicked on dashboard link at (132, 168) on xpath=//*[@id='j_idt87']/div/div[1]/div[1]/div/div/a
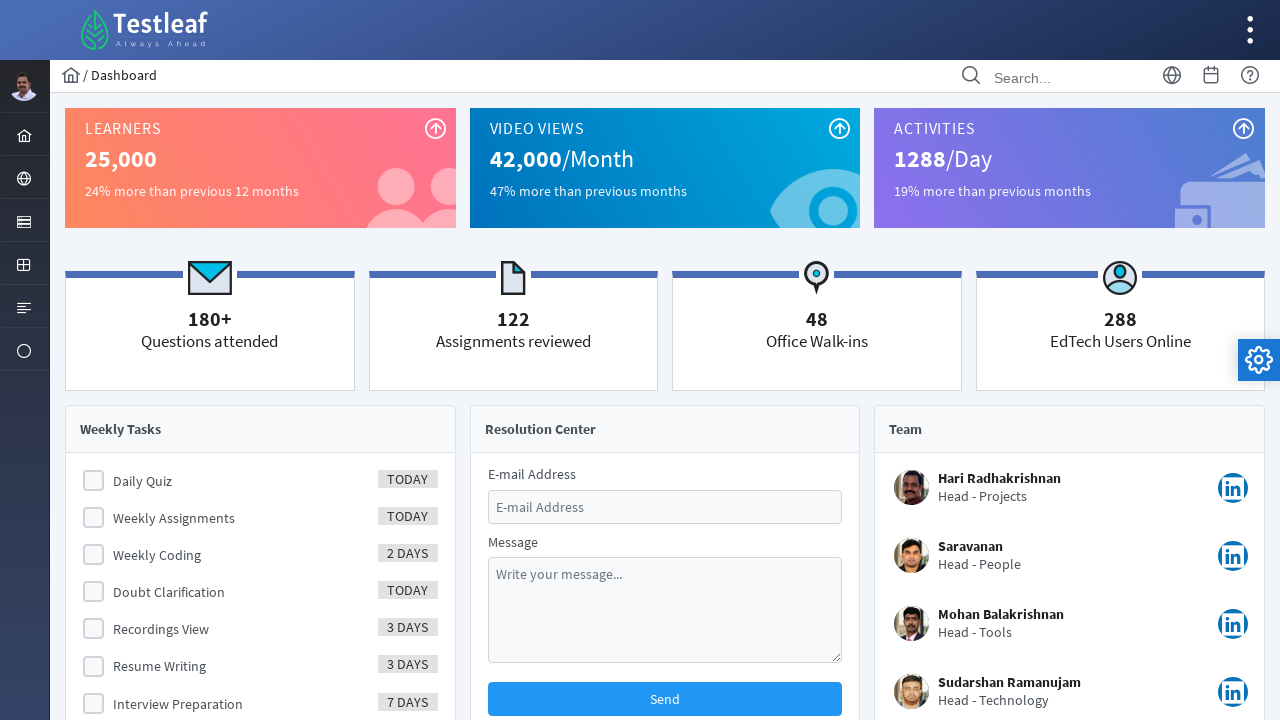

Navigated back to the links page
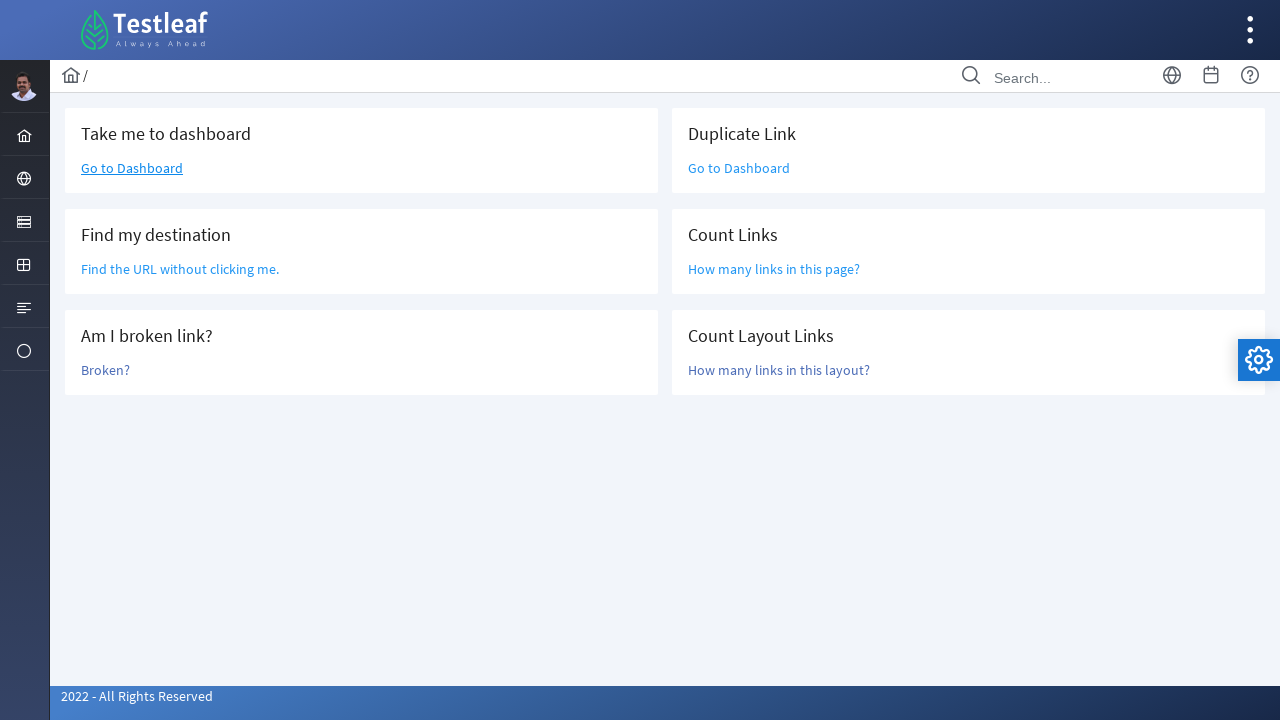

Located 'Find the URL' link element
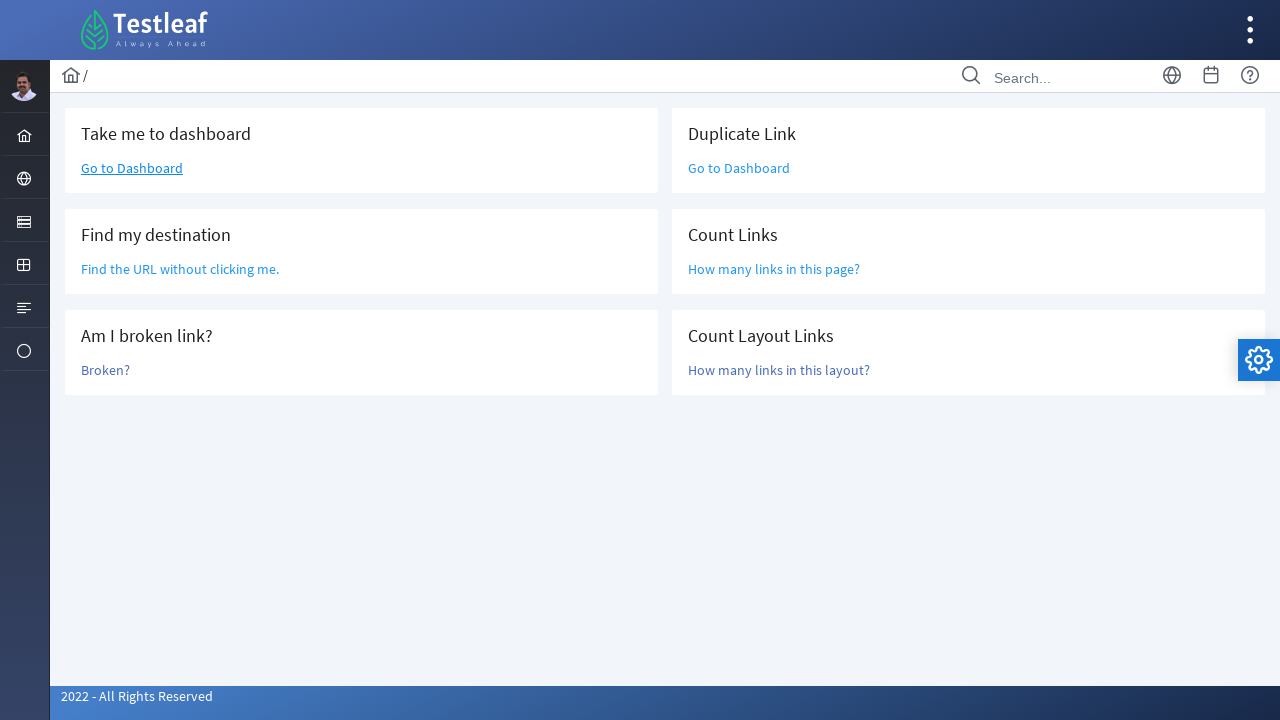

Retrieved href attribute from link: /grid.xhtml
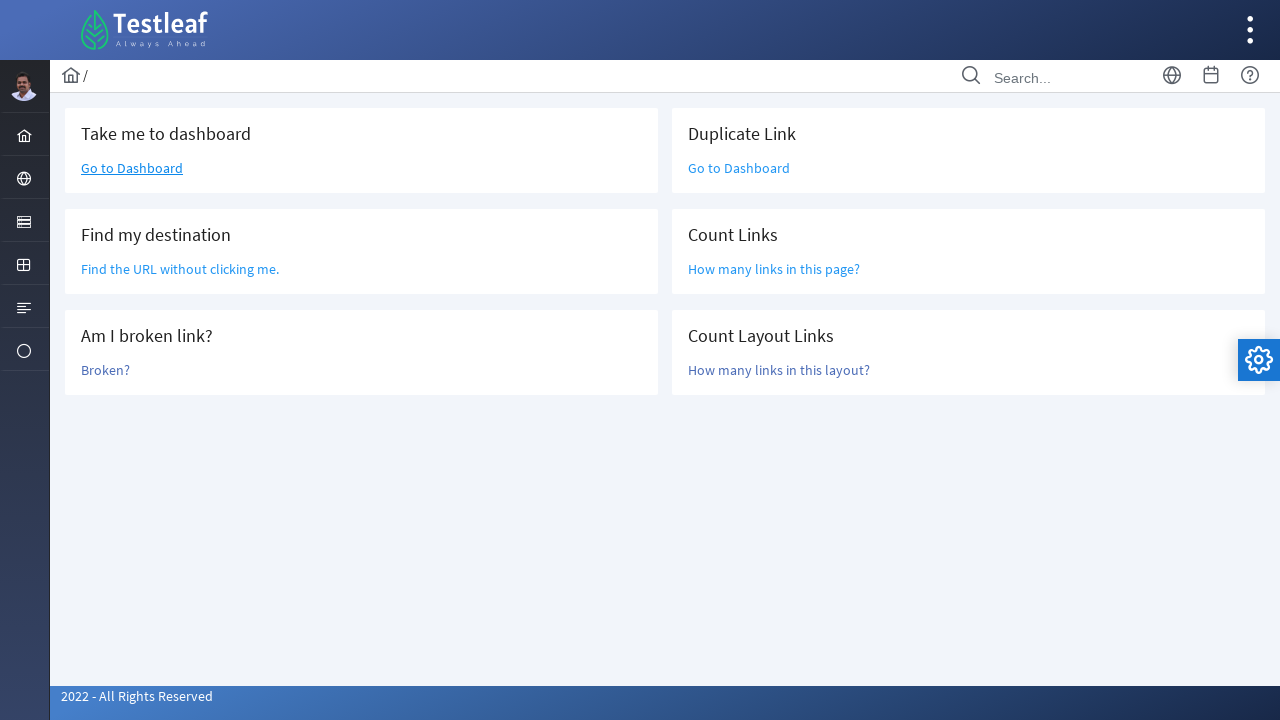

Printed link destination: /grid.xhtml
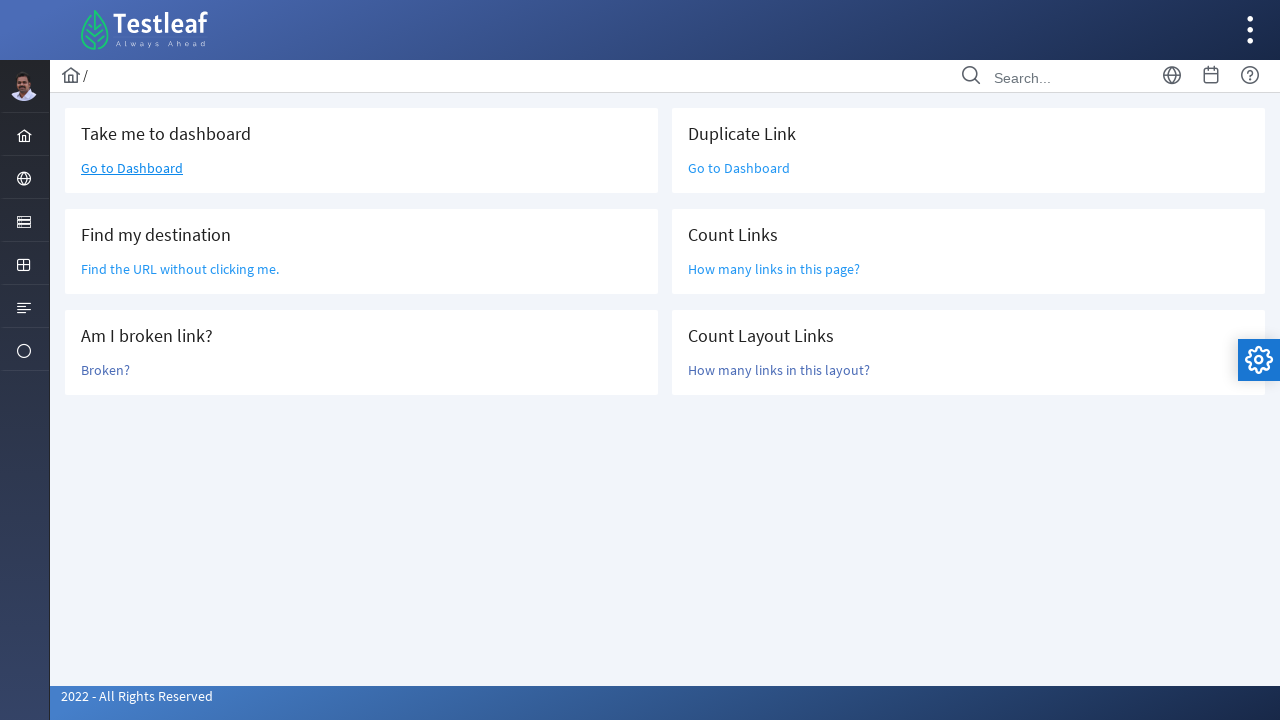

Clicked on broken link to test it at (106, 370) on xpath=//*[@id='j_idt87']/div/div[1]/div[3]/div/div/a
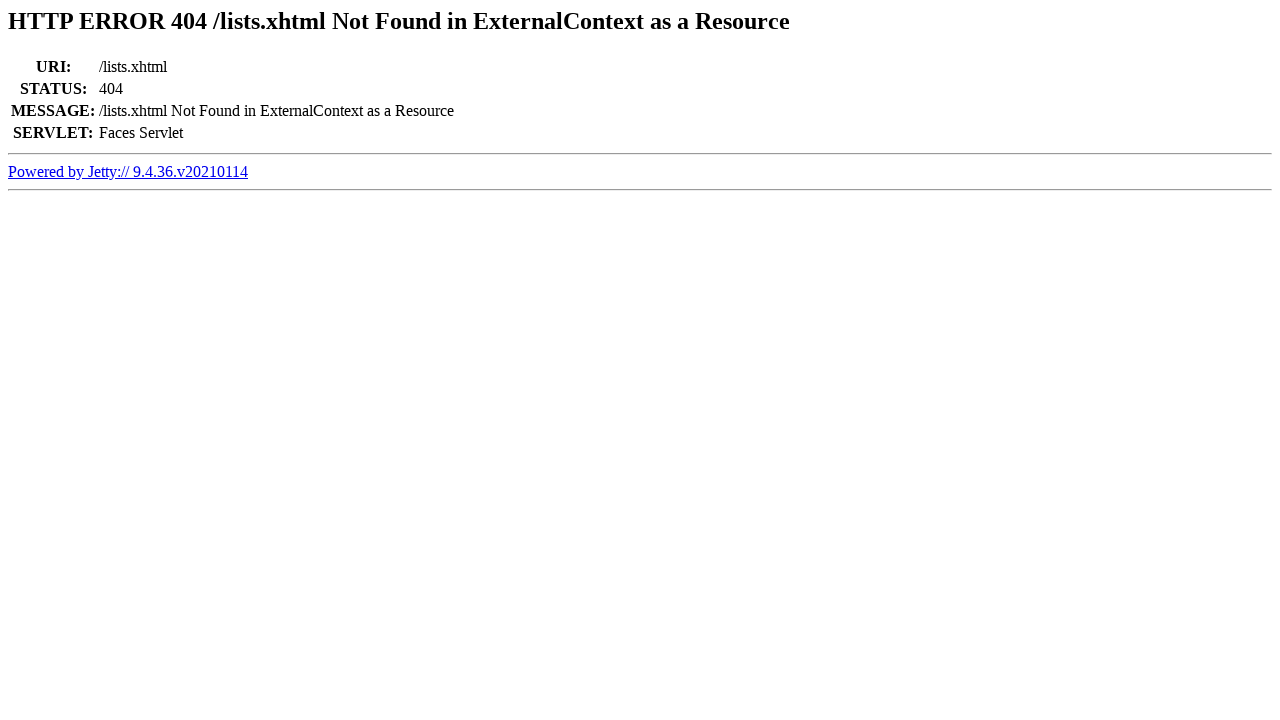

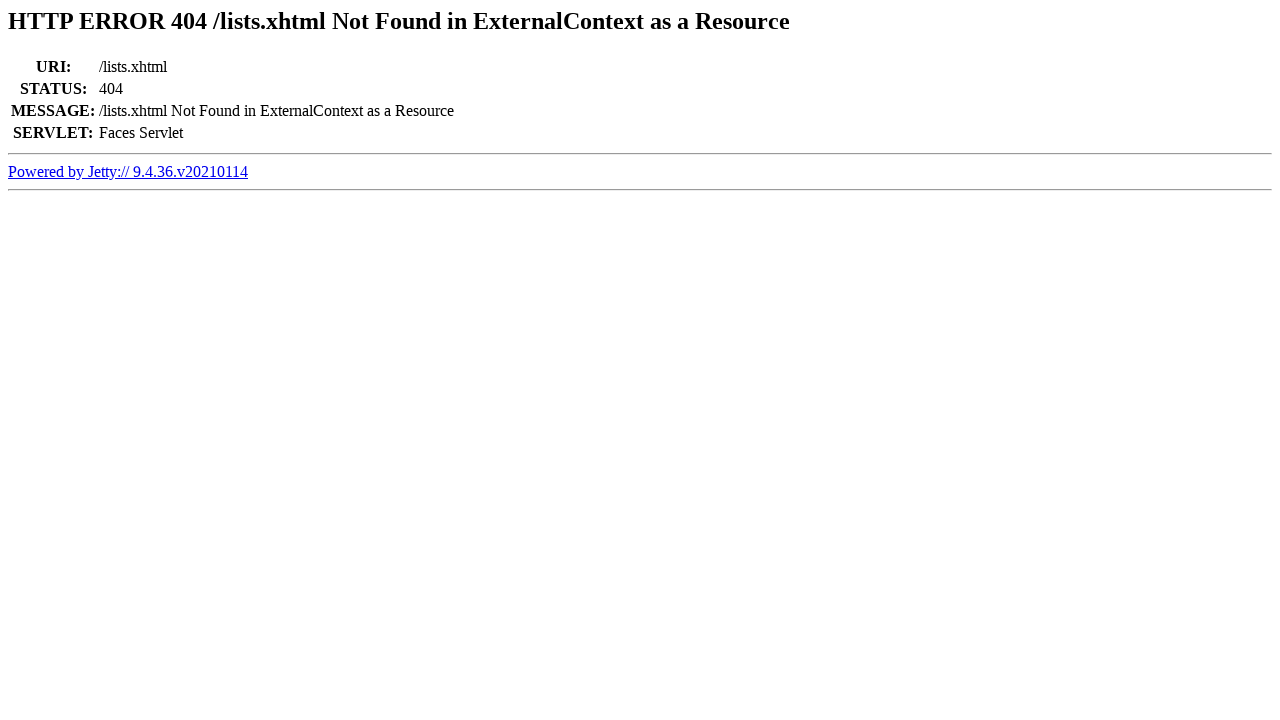